Tests confirm alert handling by clicking on the Cancel tab, triggering a confirm alert dialog, and dismissing it by clicking the cancel button

Starting URL: http://demo.automationtesting.in/Alerts.html

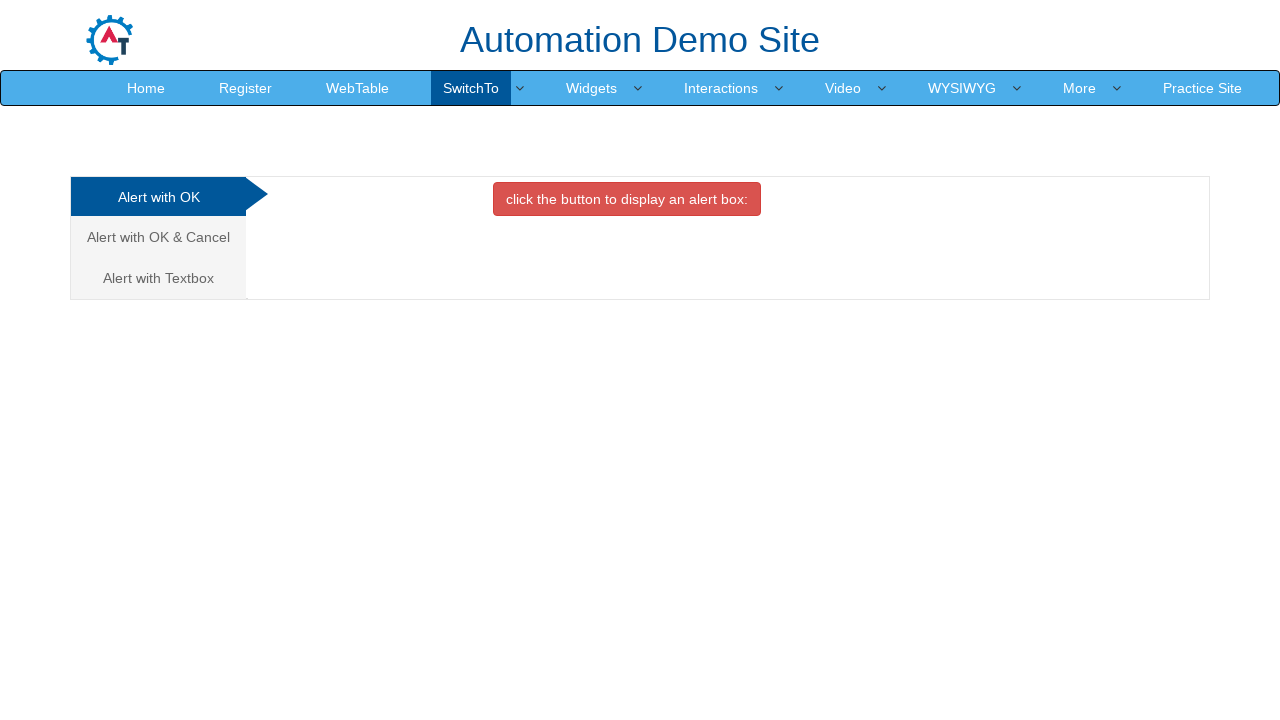

Clicked on the Cancel tab link to open Confirm alert page at (158, 237) on a[href='#CancelTab']
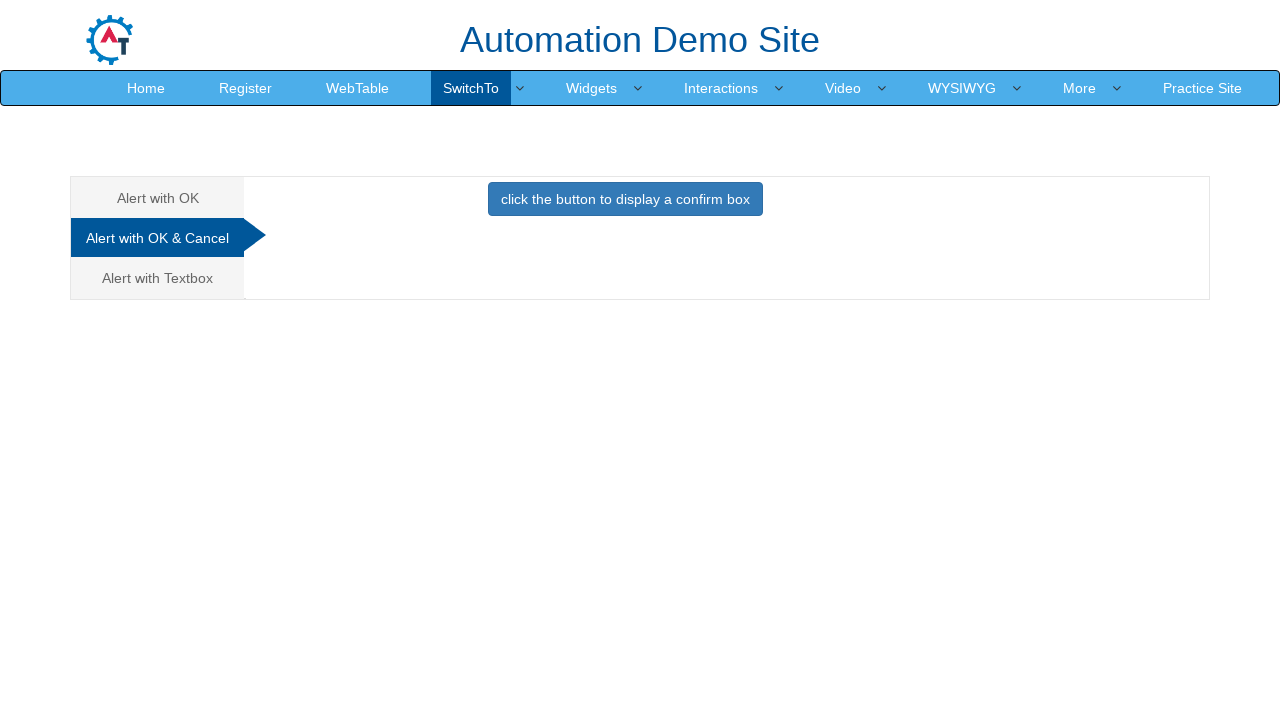

Waited for the confirm box button to be available
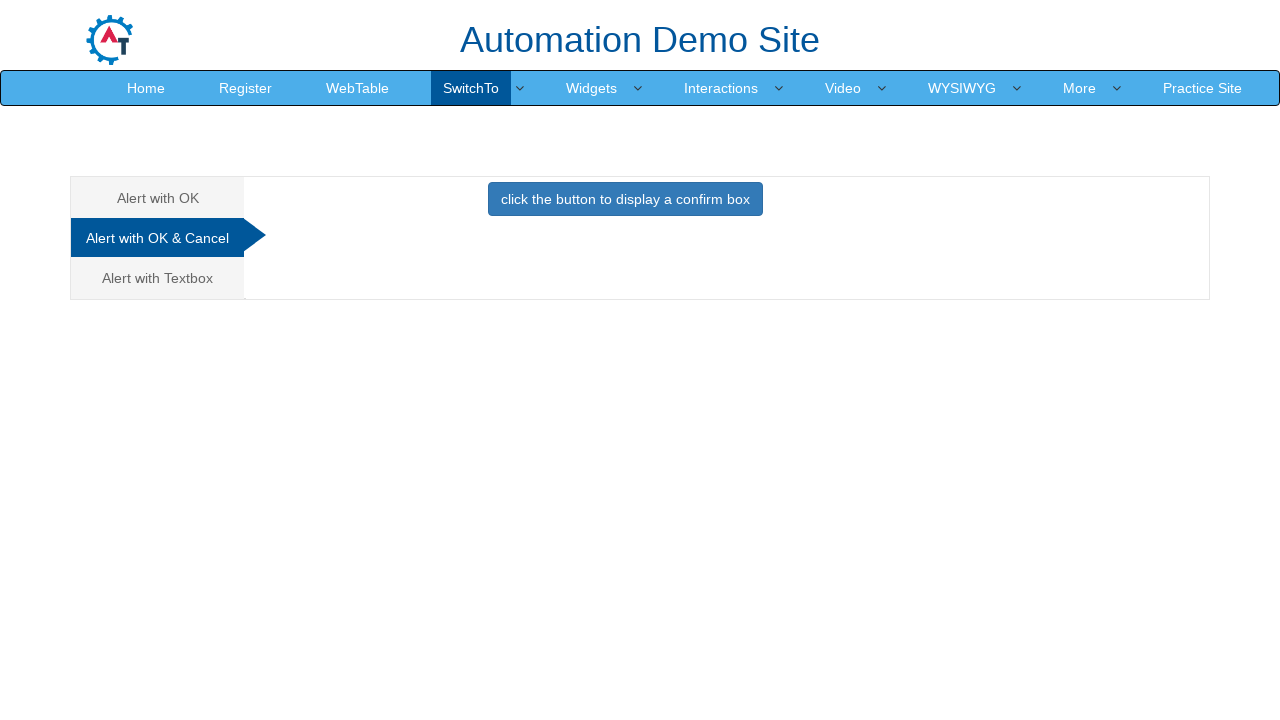

Clicked the button to display a confirm box at (625, 199) on xpath=//button[contains(.,'click the button to display a confirm box')]
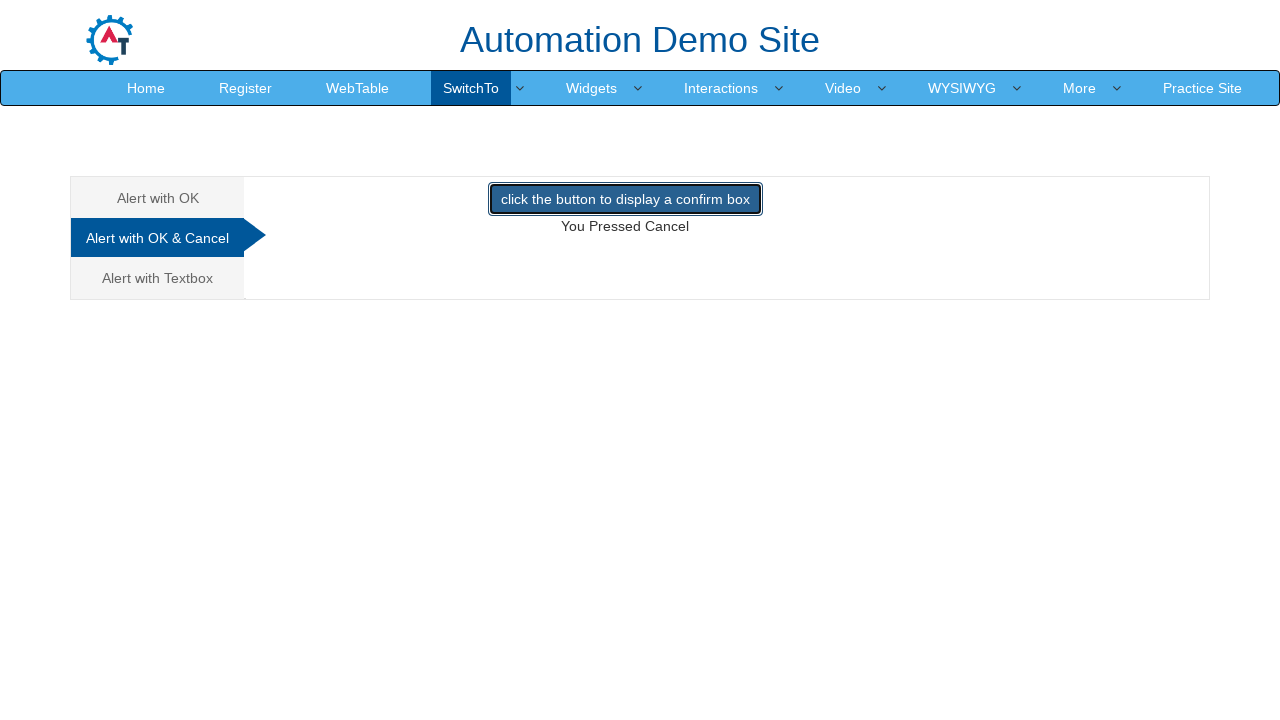

Set up dialog handler to dismiss confirm alerts
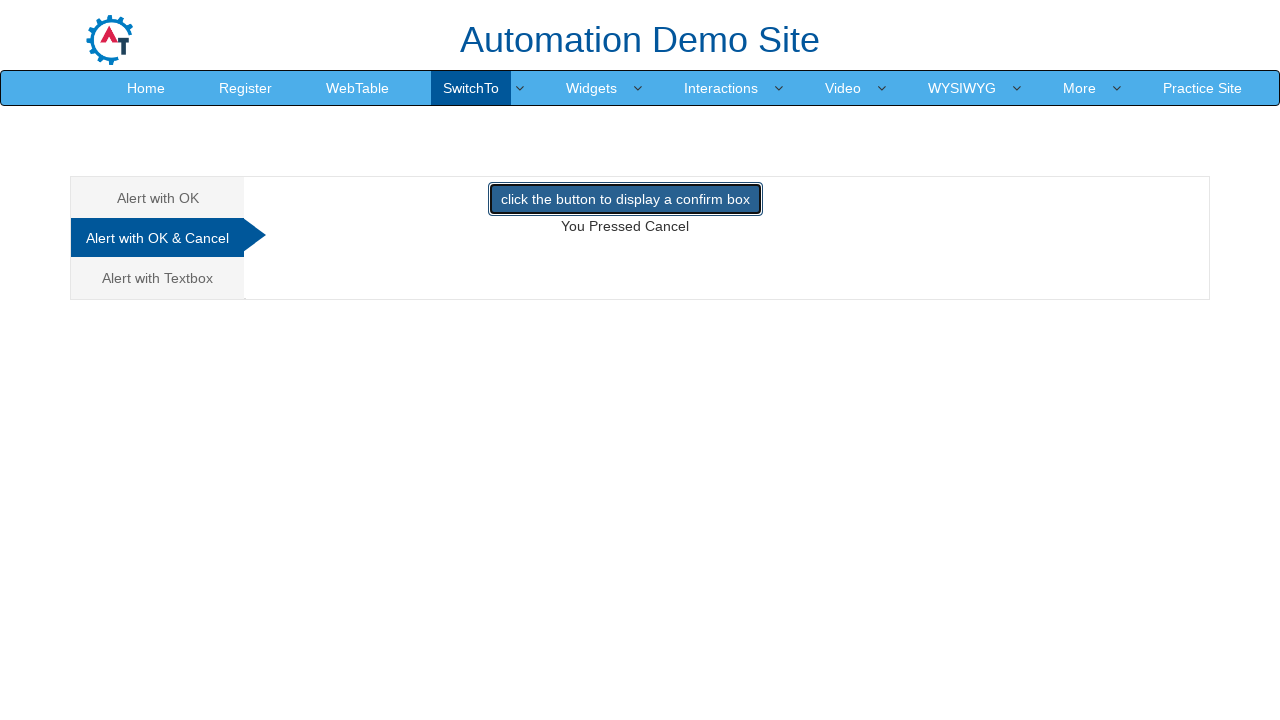

Re-clicked the button to trigger the confirm alert dialog with handler in place at (625, 199) on xpath=//button[contains(.,'click the button to display a confirm box')]
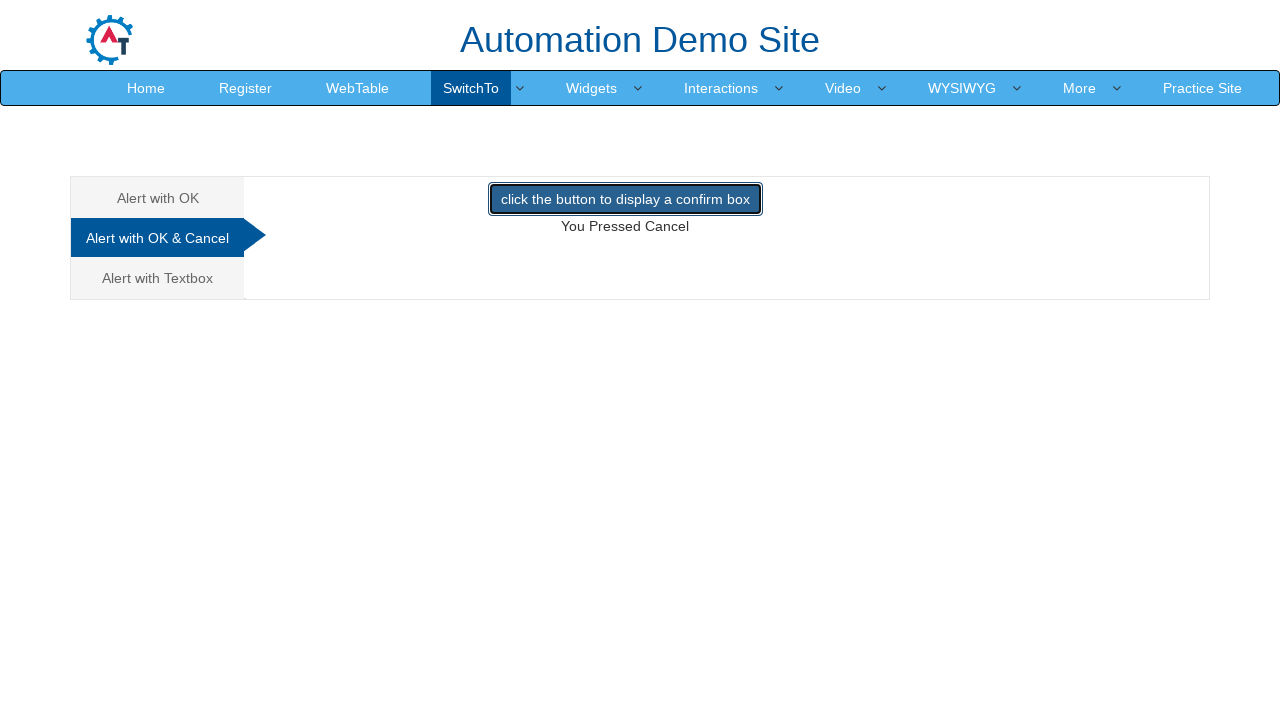

Waited for dialog handling to complete
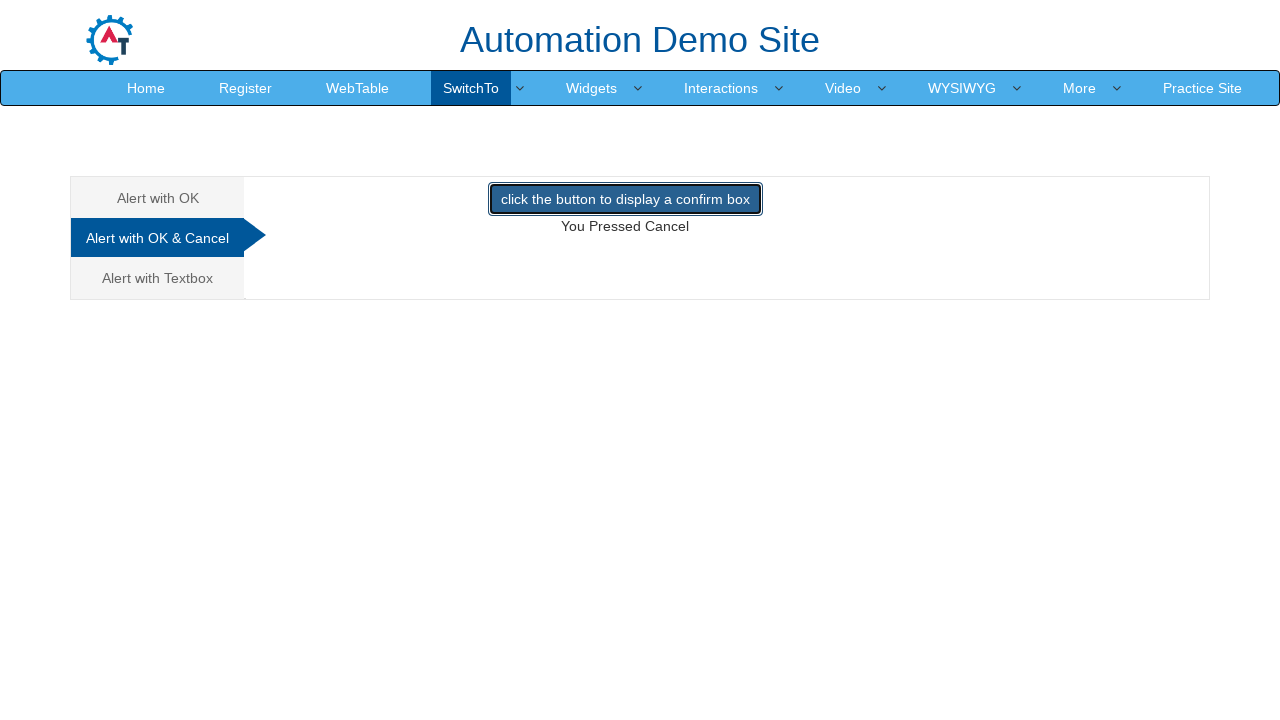

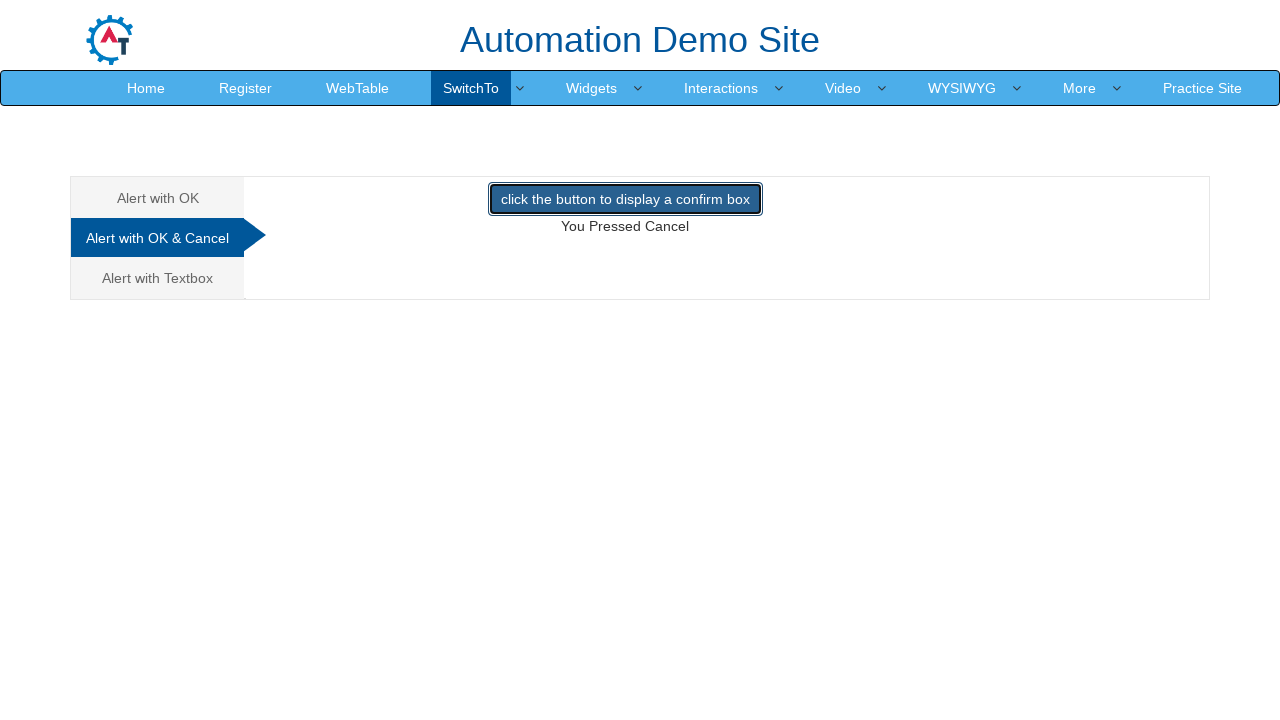